Tests right-click context menu functionality, handles an alert dialog, and navigates to a new tab to verify content

Starting URL: https://the-internet.herokuapp.com/context_menu

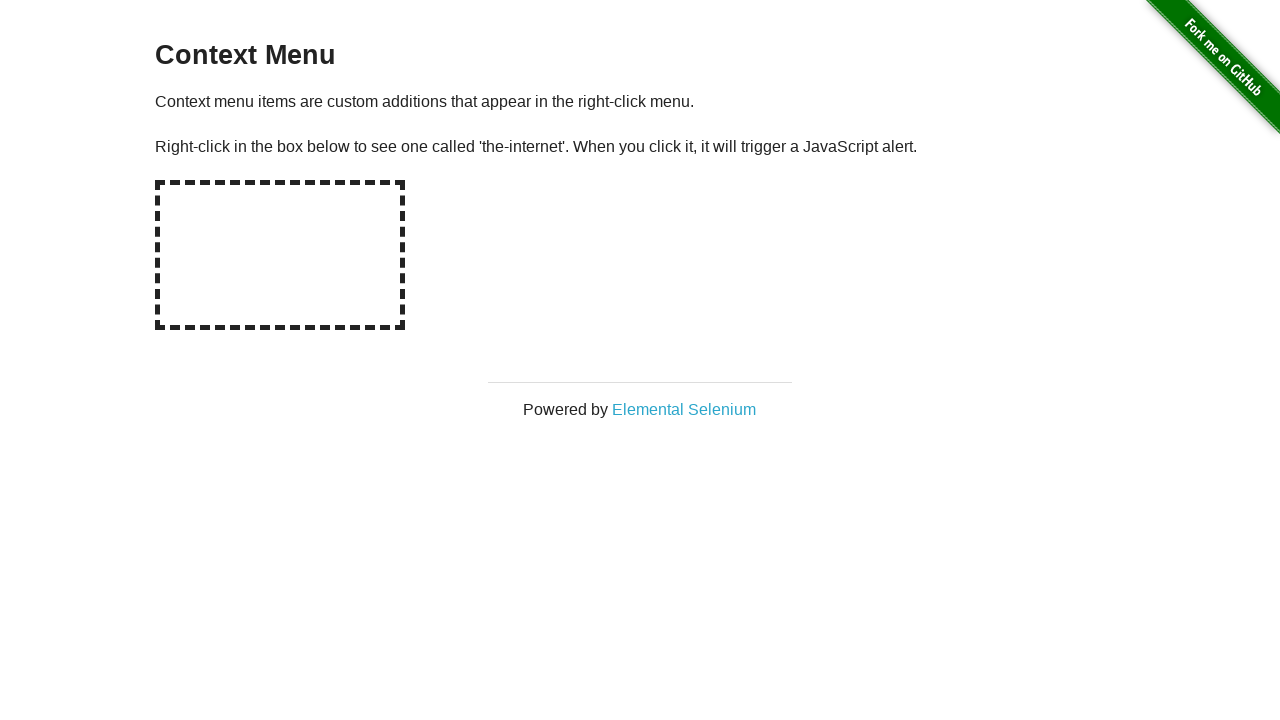

Right-clicked on hot-spot area to open context menu at (280, 255) on #hot-spot
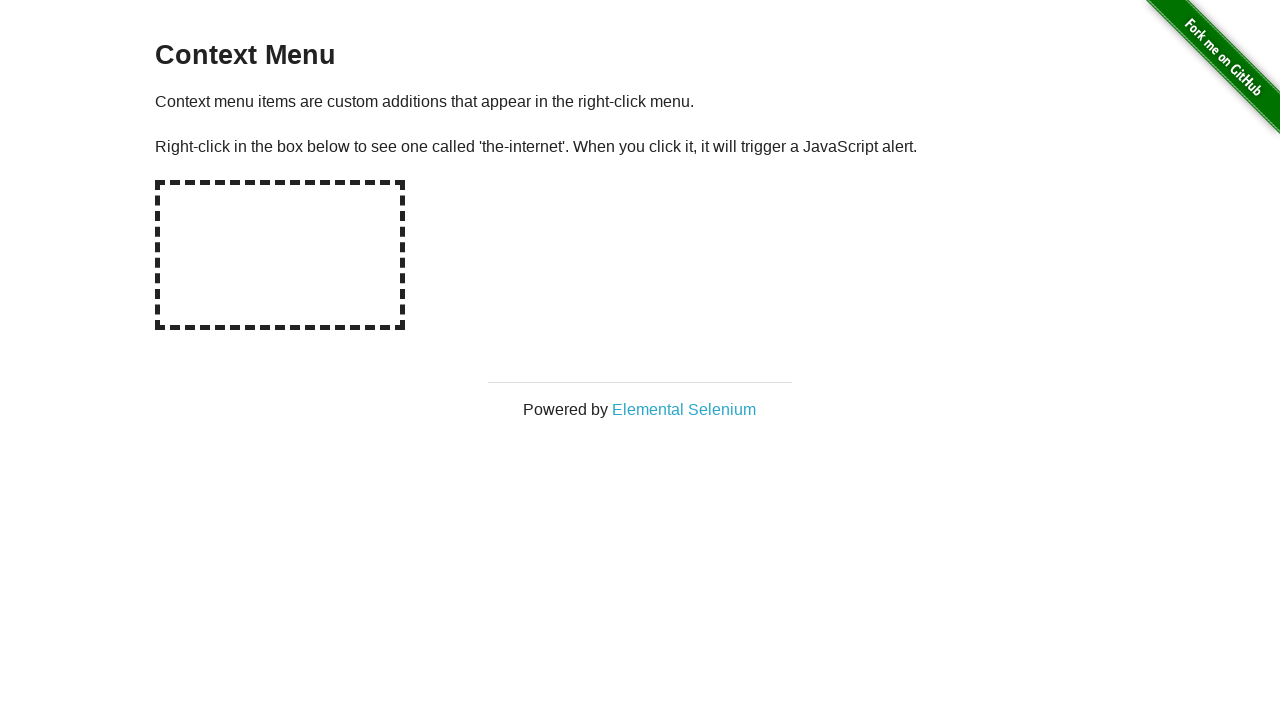

Set up dialog handler to accept alerts
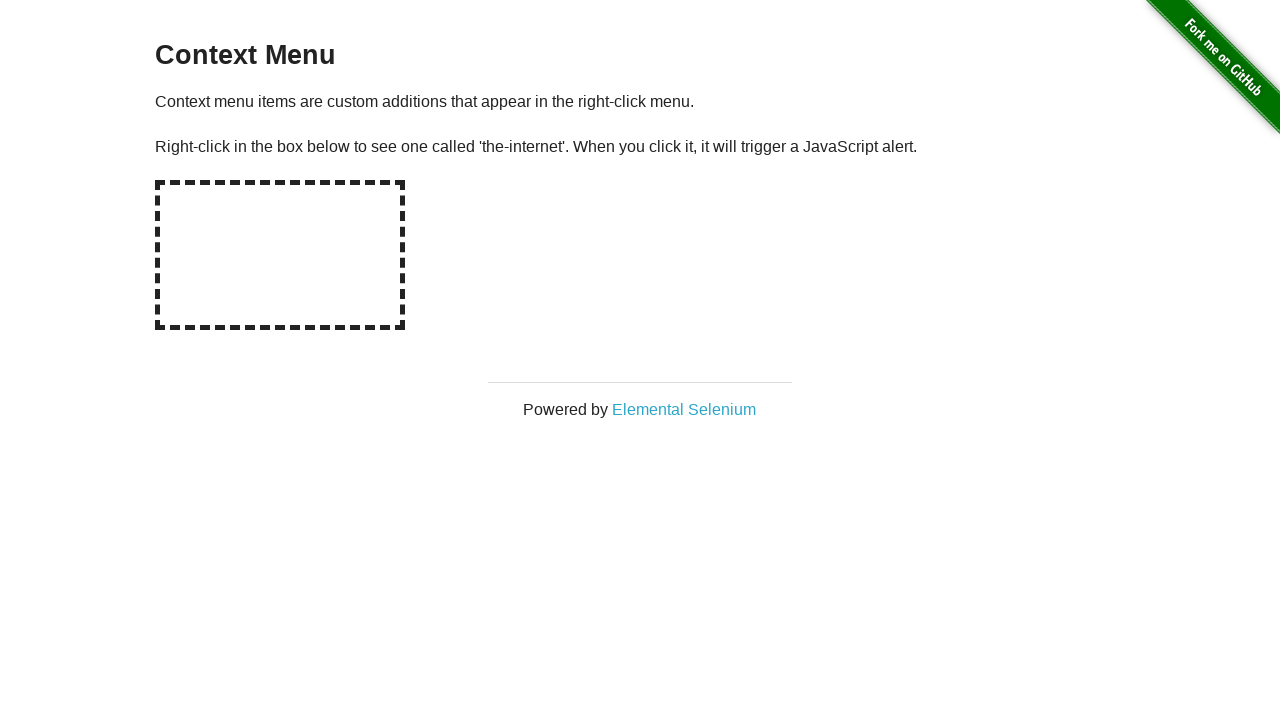

Clicked on 'Elemental Selenium' link to open in new tab at (684, 409) on text='Elemental Selenium'
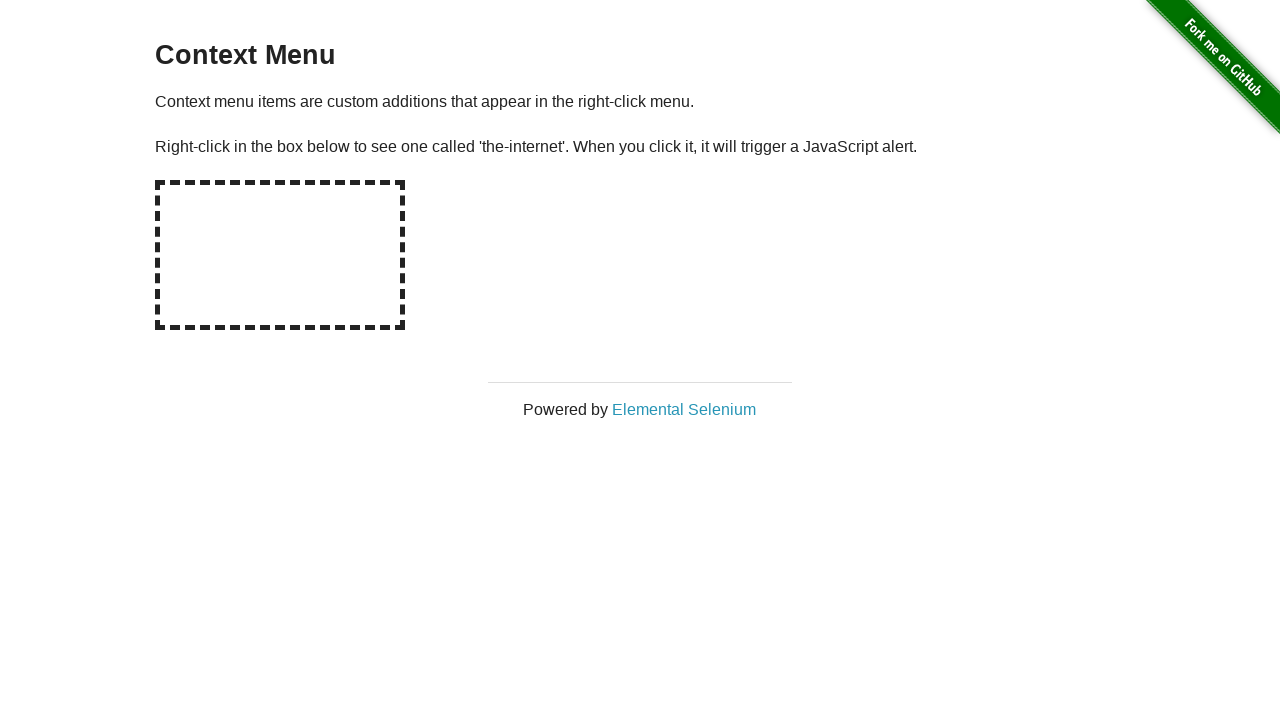

Captured new tab page object
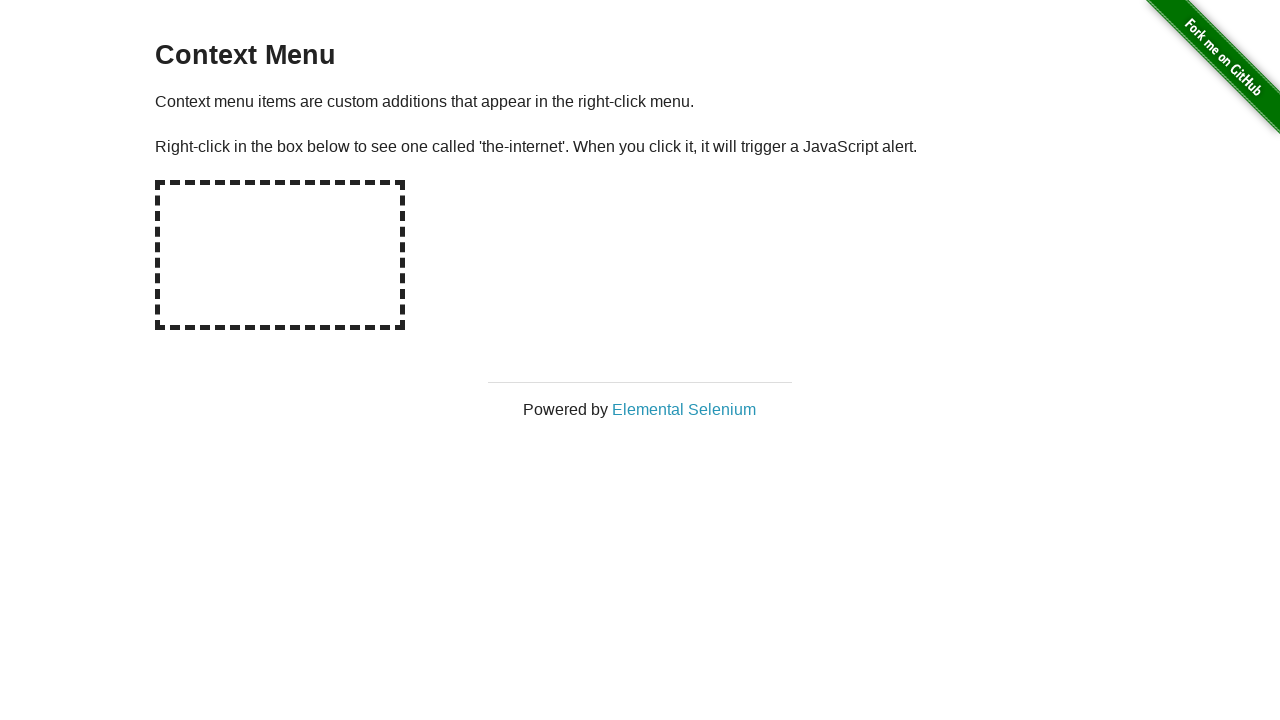

New page loaded successfully
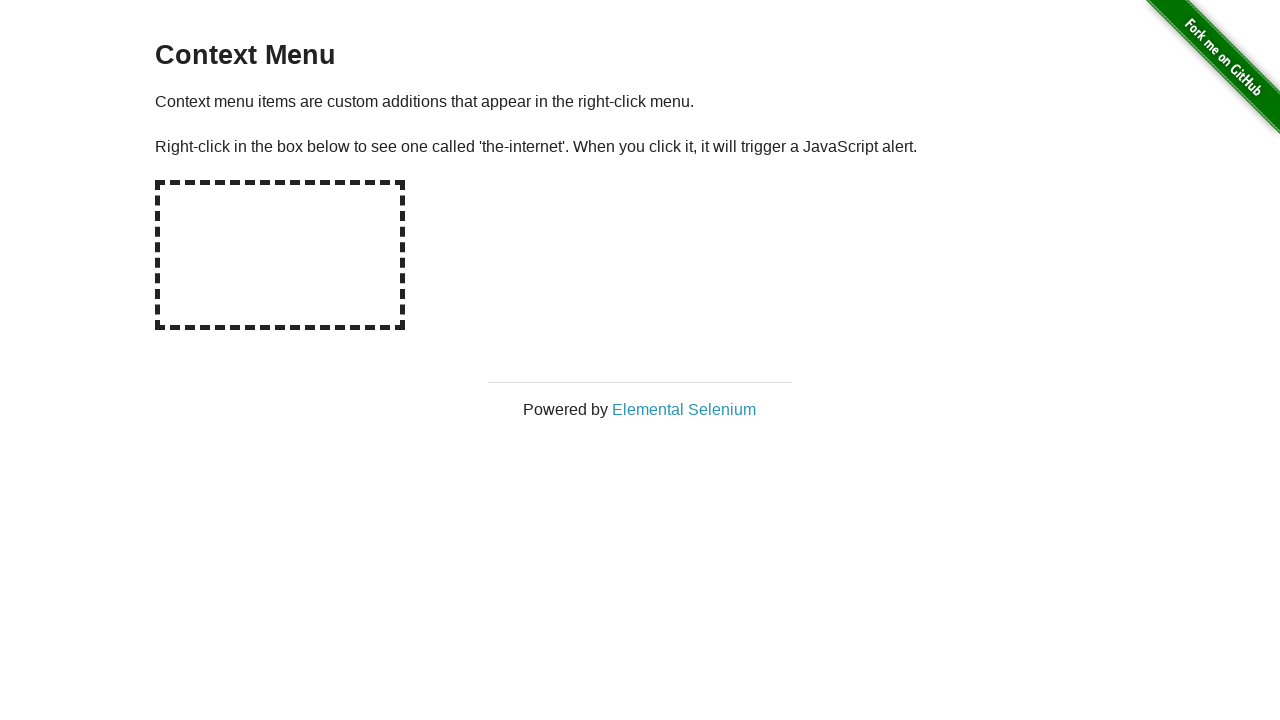

Retrieved h1 text: 'Elemental Selenium'
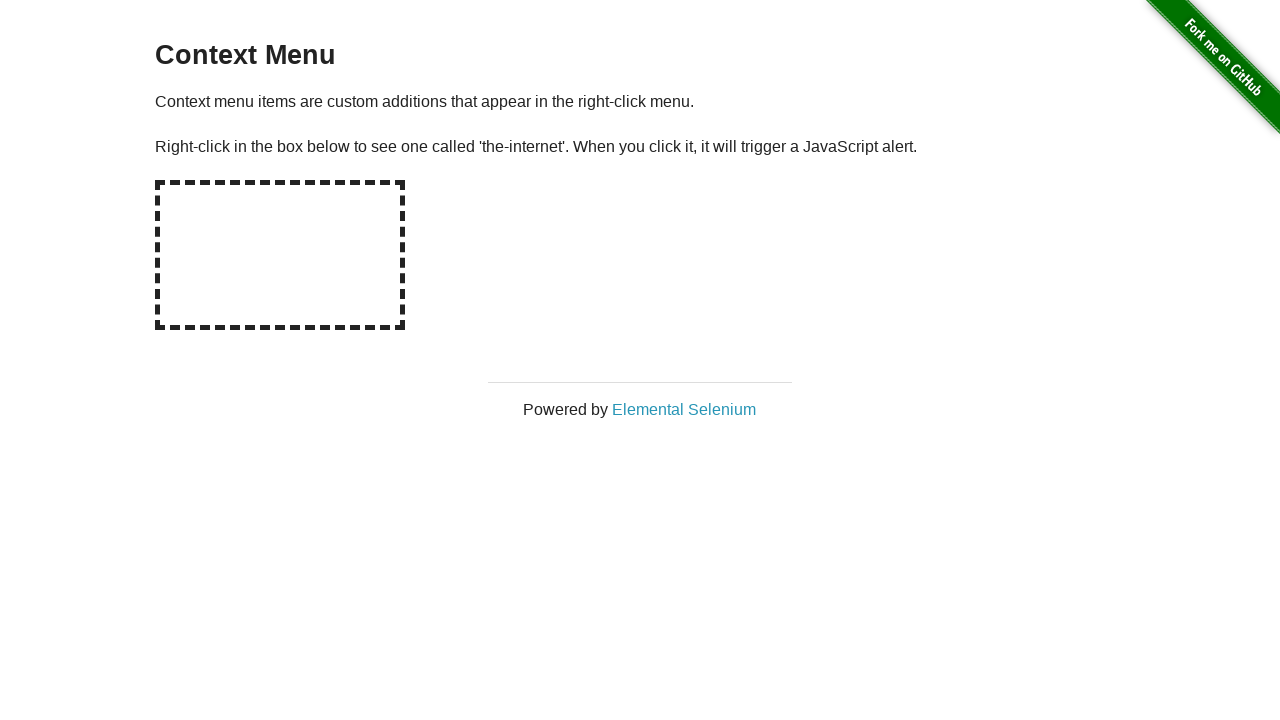

Verified h1 text matches 'Elemental Selenium'
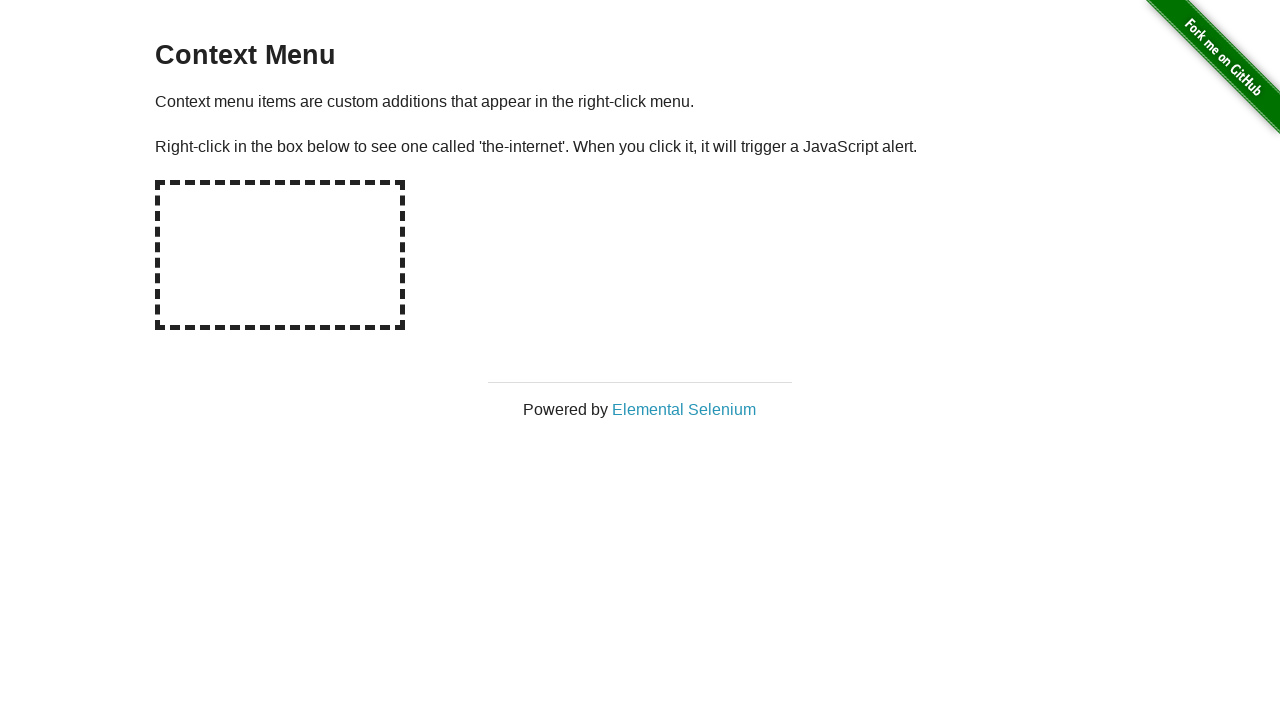

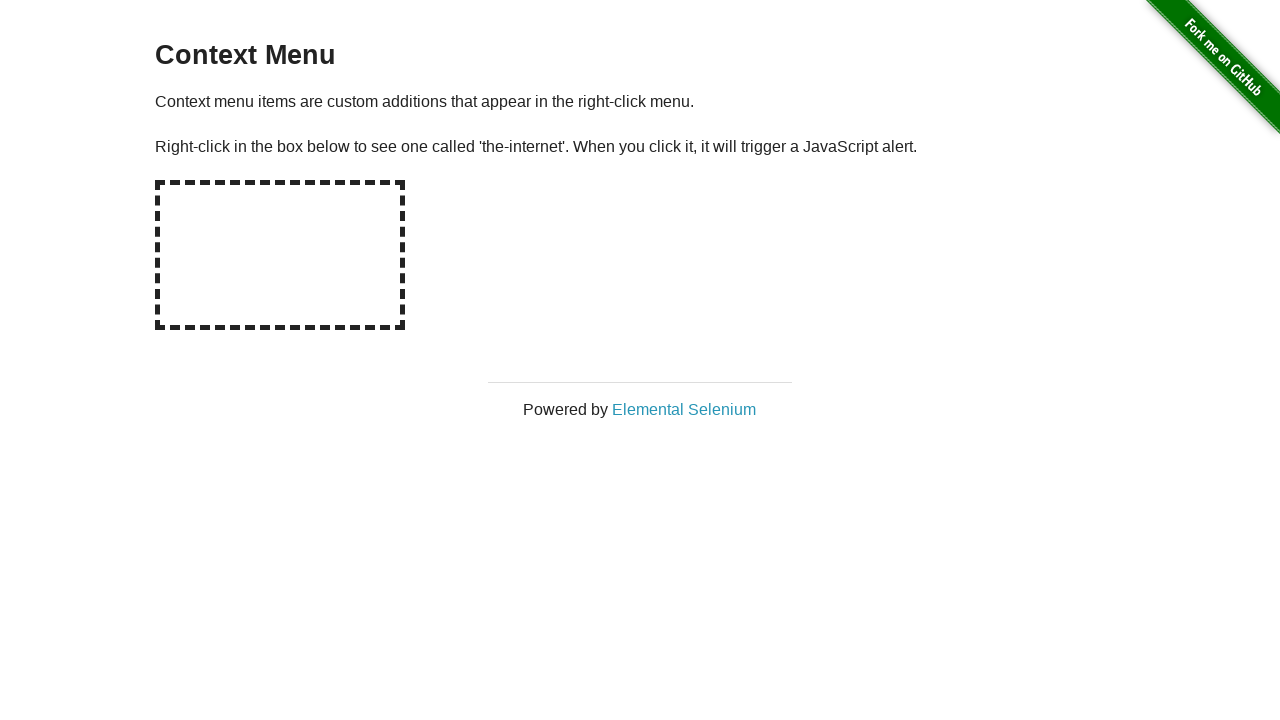